Tests the URL analysis tool by entering a website URL into the input field and clicking the search/analyze button to submit it.

Starting URL: https://xtool.ru/

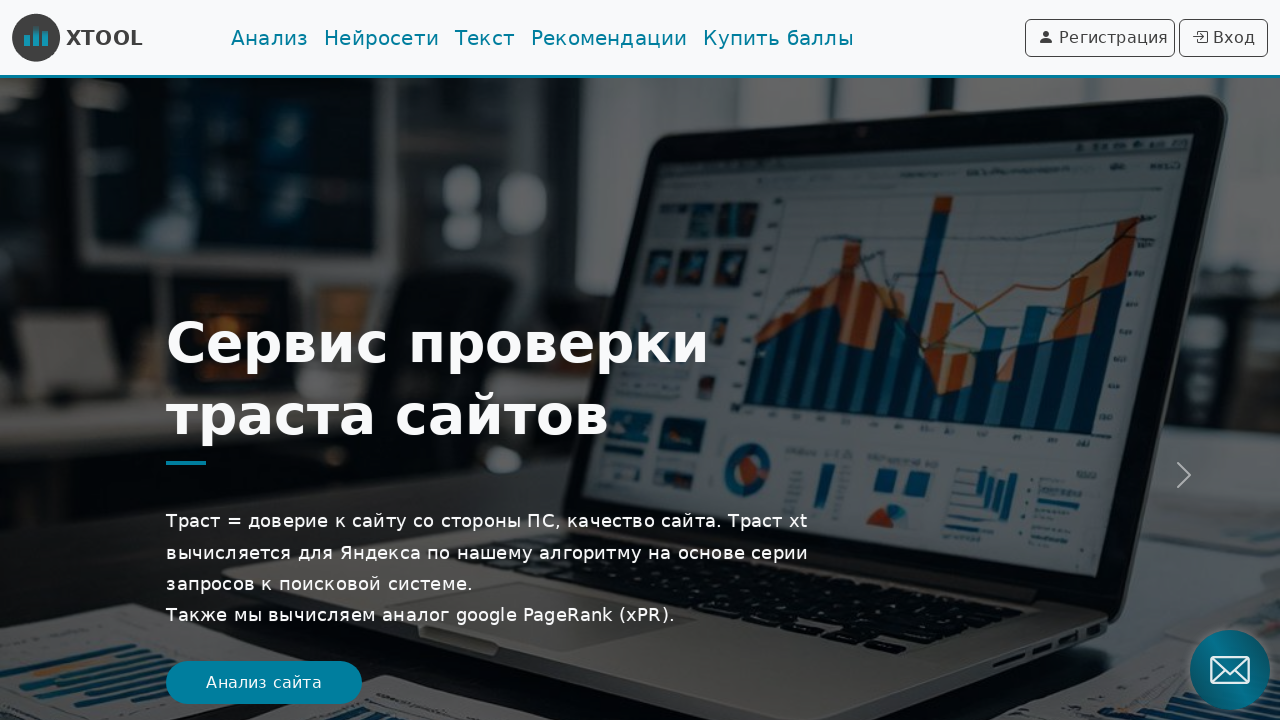

Filled URL input field with 'https://www.tune-it.ru/' on xpath=/html/body/main/div[1]/form/div/input
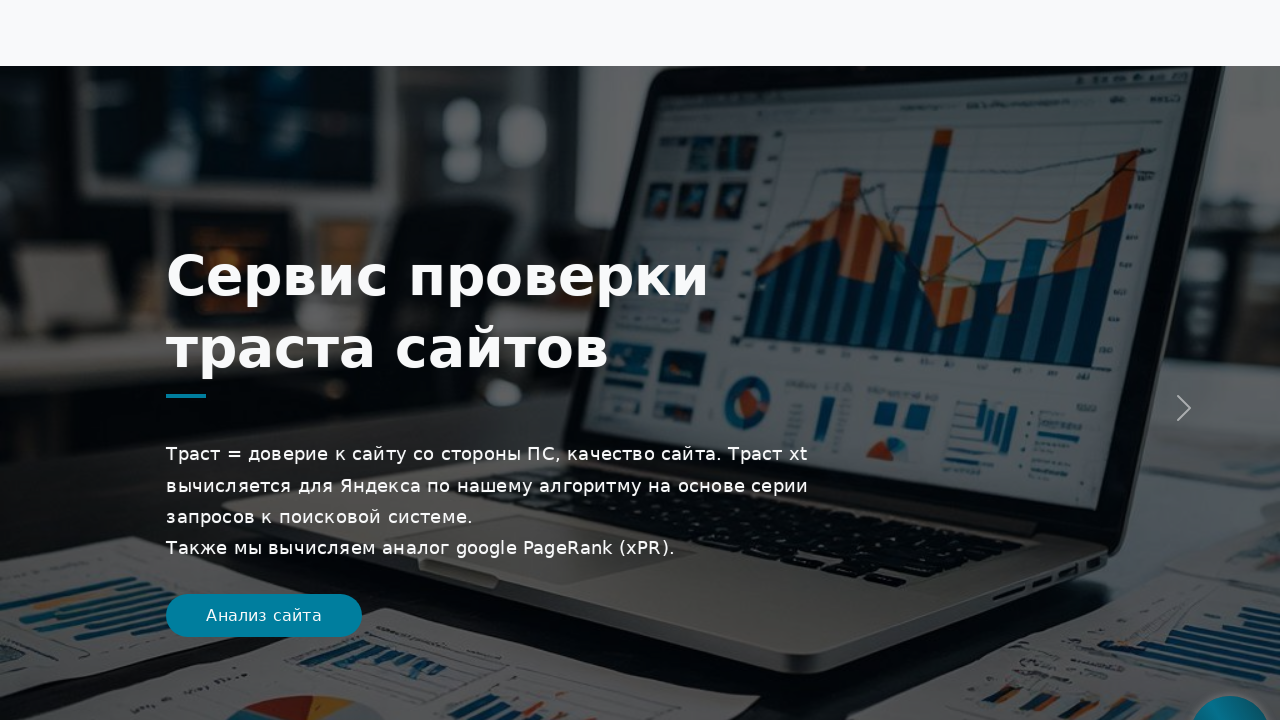

Clicked the search/analyze button to submit URL at (962, 696) on xpath=/html/body/main/div[1]/form/div/button
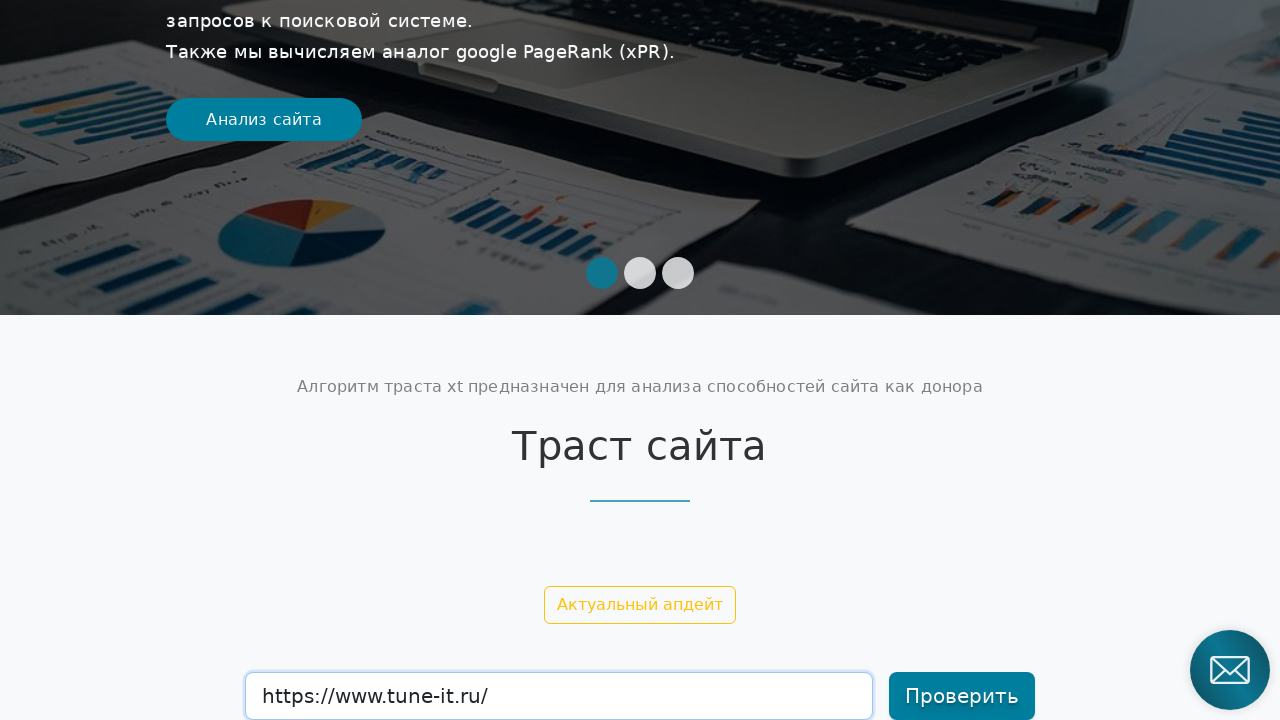

Waited for network idle - analysis results loaded
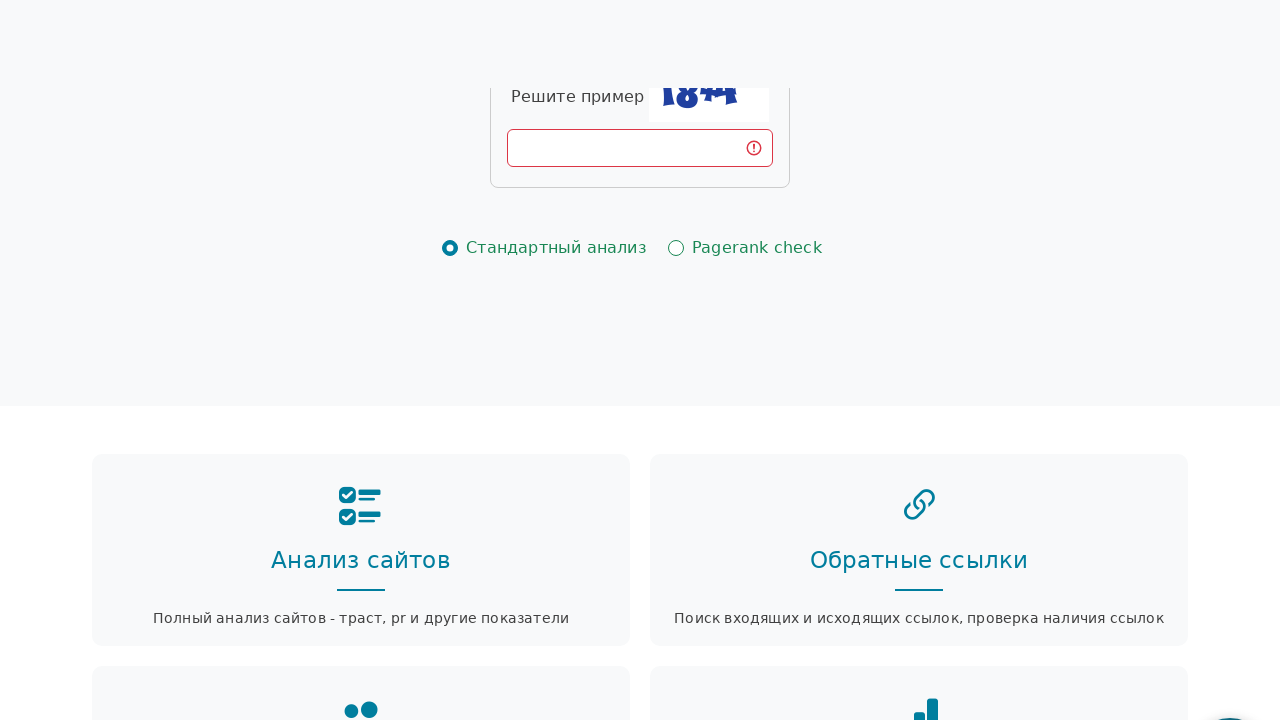

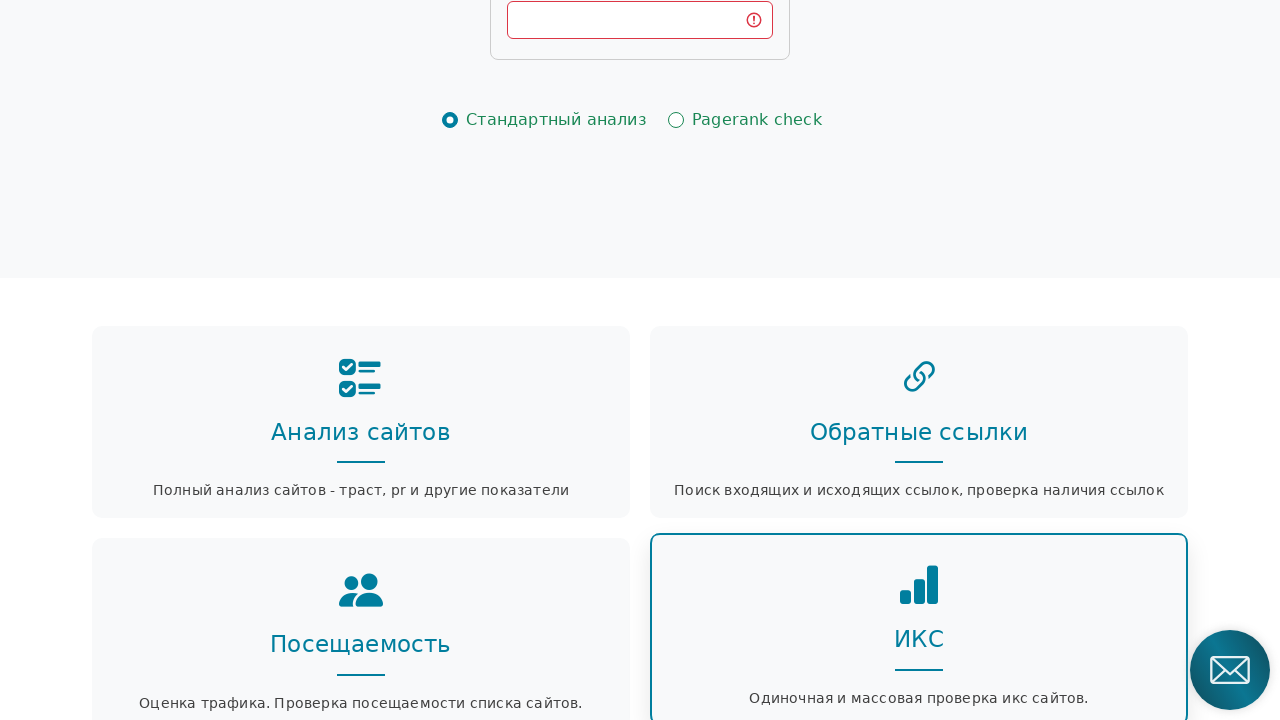